Tests the Nominet domain lookup functionality by entering a domain name and clicking the search button

Starting URL: https://www.nominet.uk/lookup/

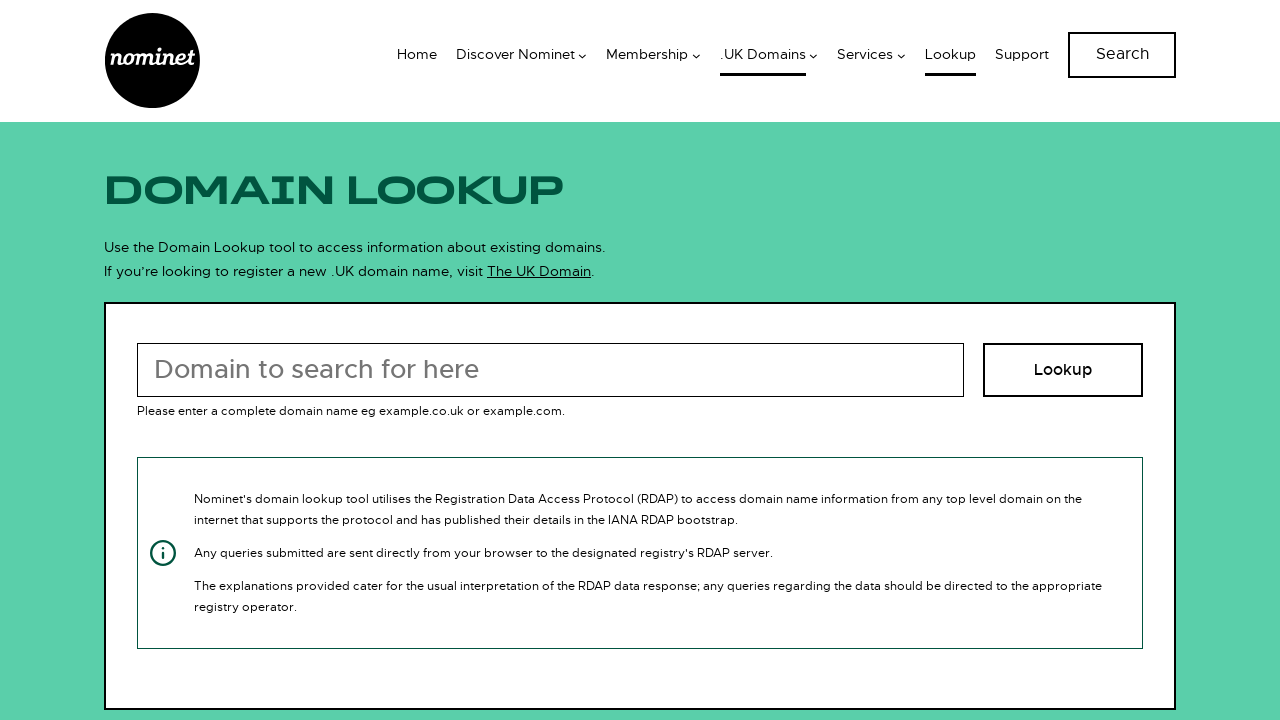

Filled domain lookup field with 'monster.wales' on #rdapLookup
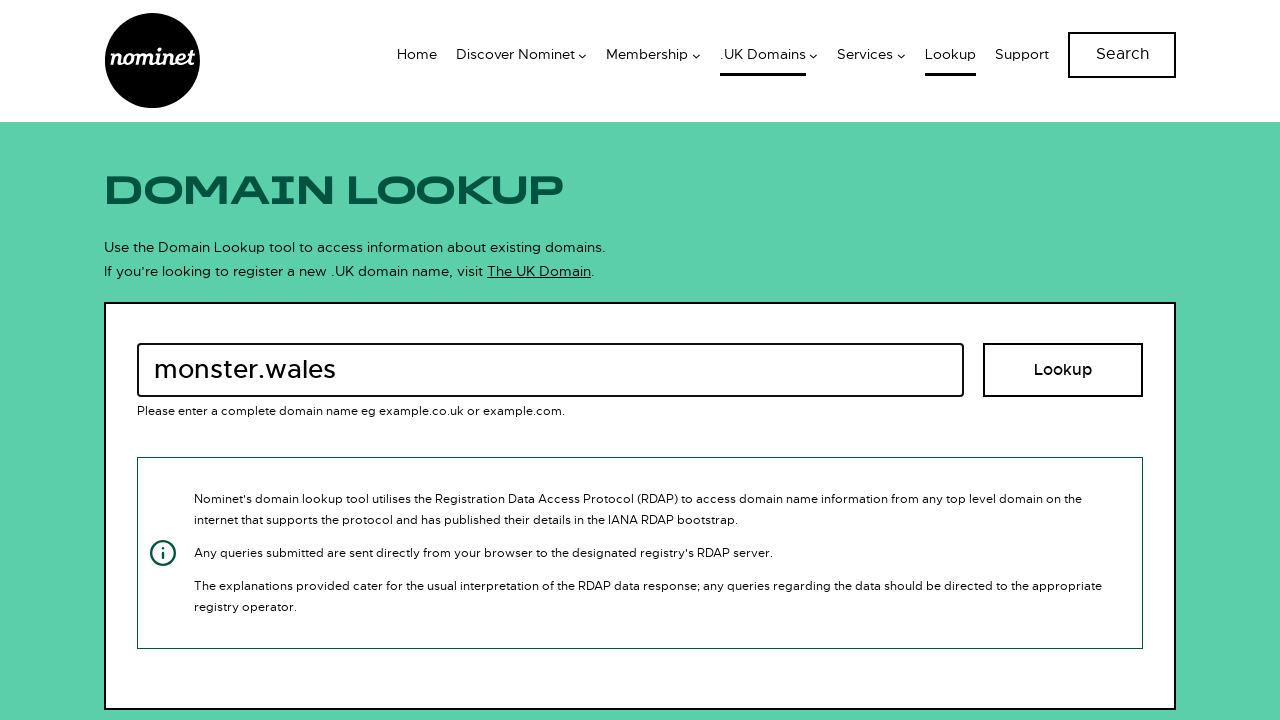

Clicked the domain lookup search button at (1063, 370) on #gtm-rdap-click
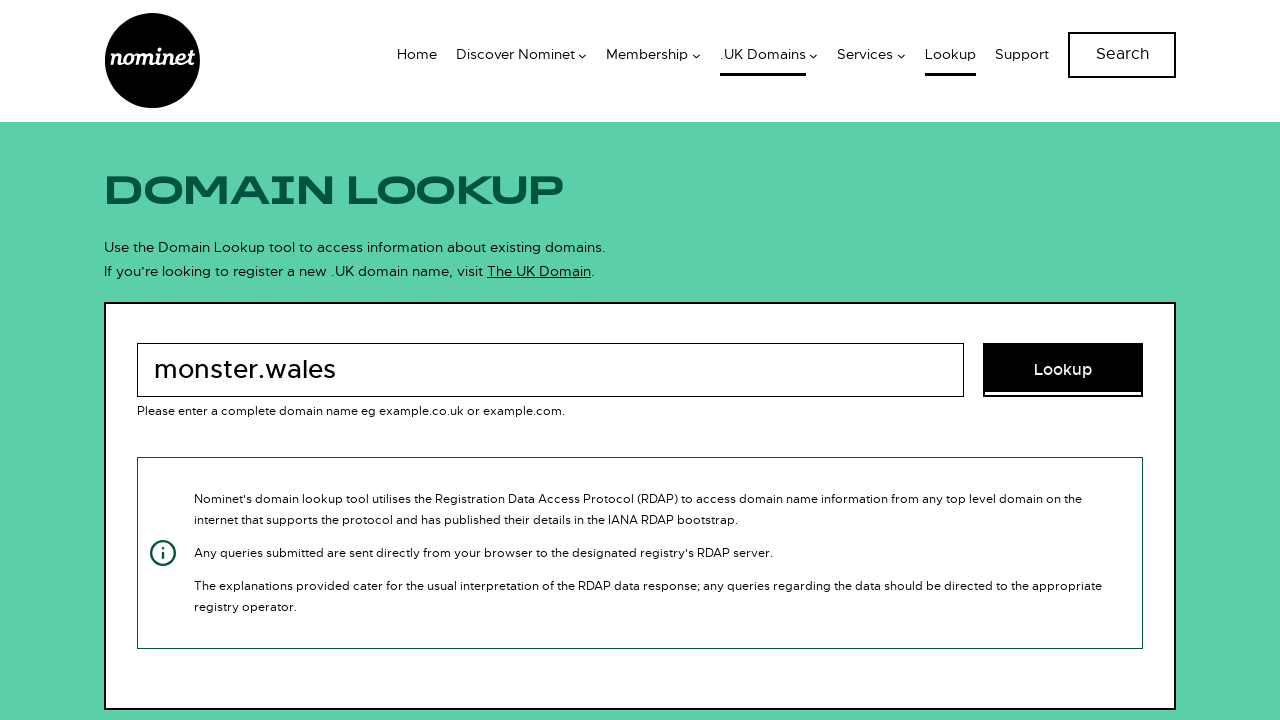

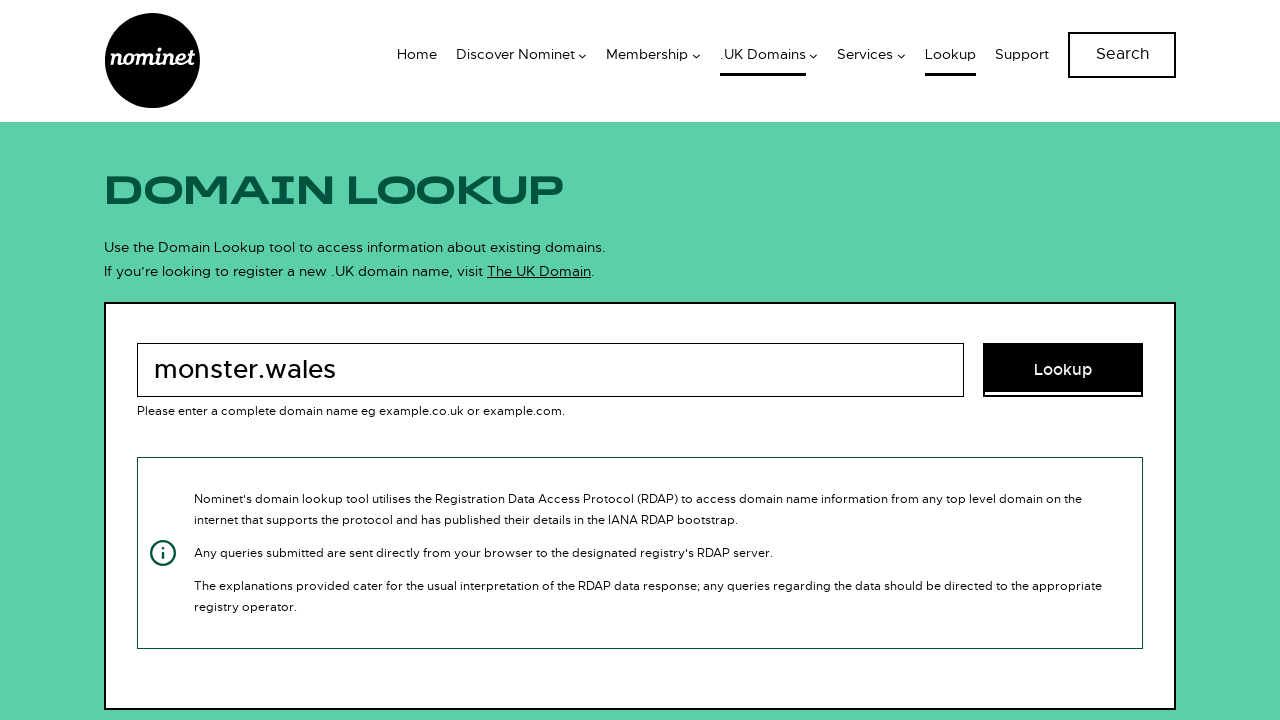